Navigates through an Angular demo application by clicking through product browsing links, selecting a Selenium product, and adding it to cart

Starting URL: https://rahulshettyacademy.com/angularAppdemo/

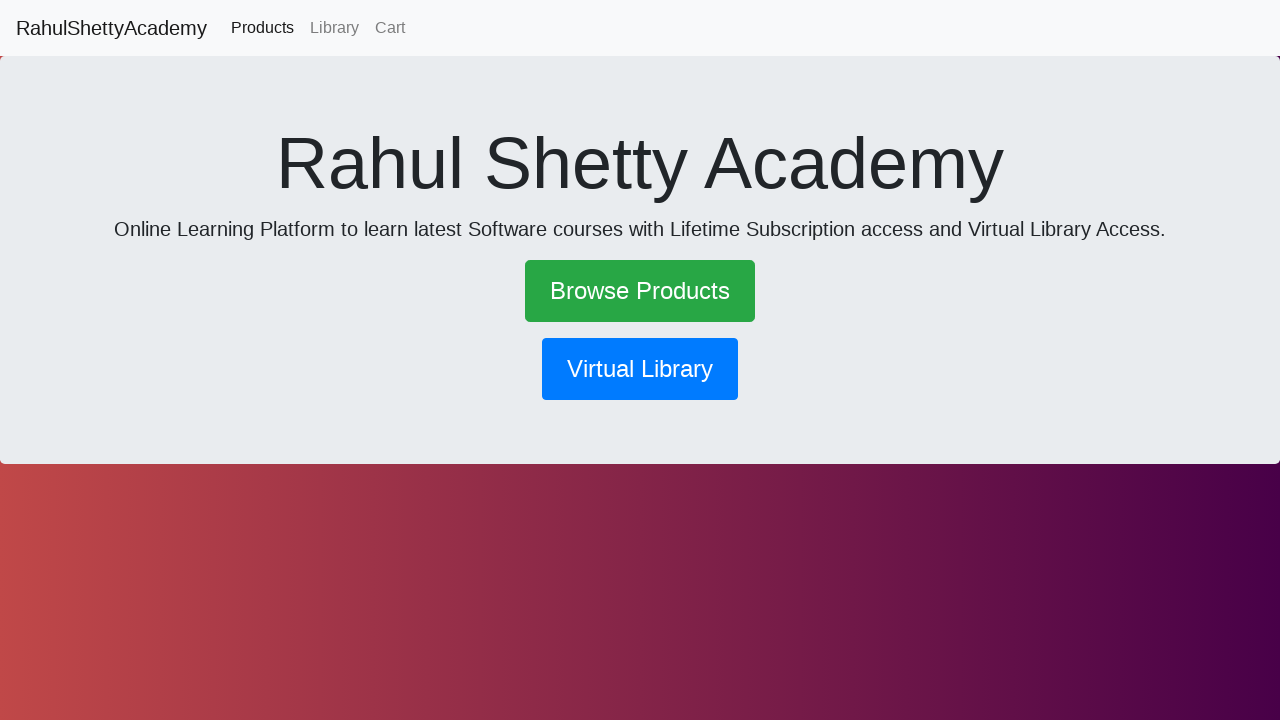

Clicked Browse Products link at (640, 291) on text=Browse Products
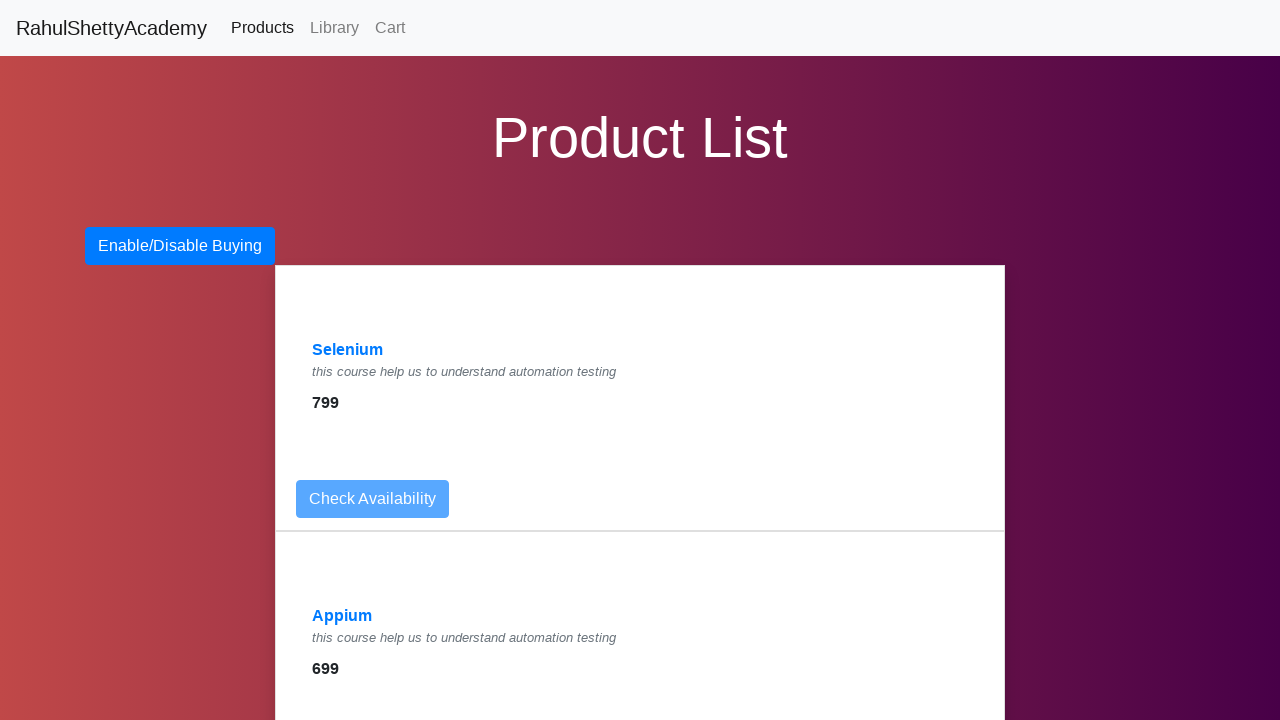

Clicked Selenium product link at (348, 350) on text=Selenium
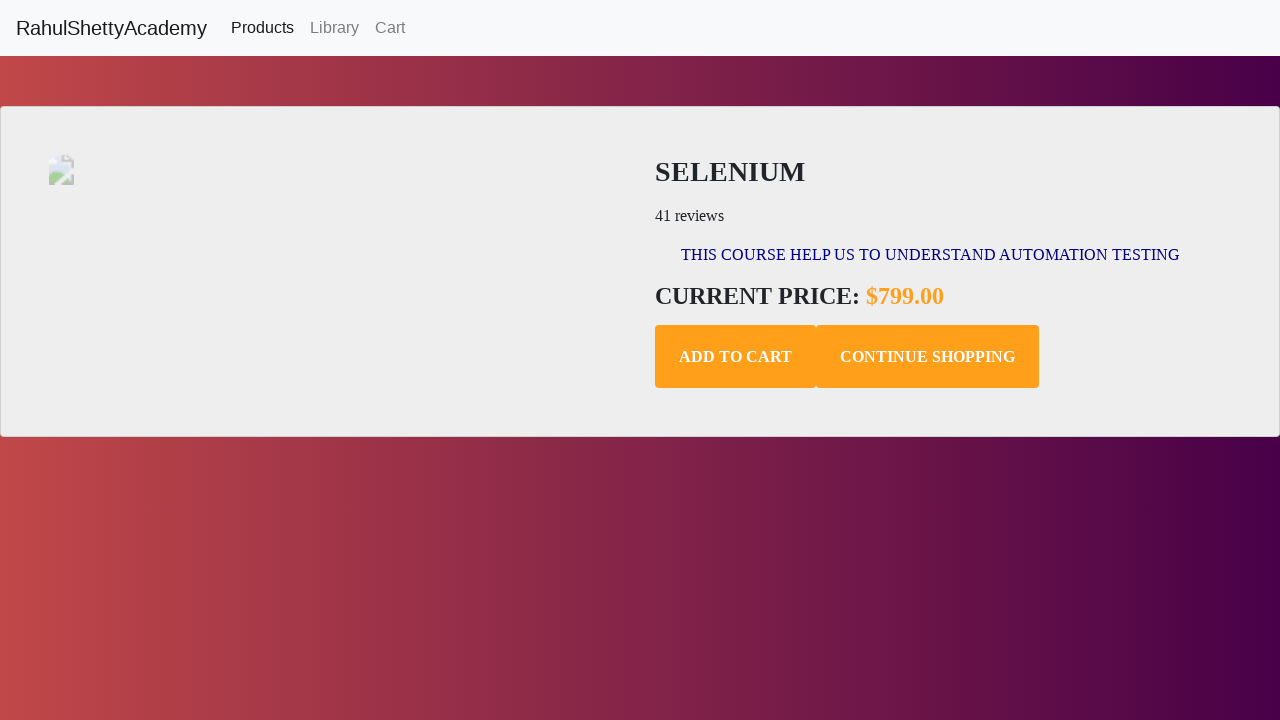

Clicked Add to Cart button at (736, 357) on .add-to-cart
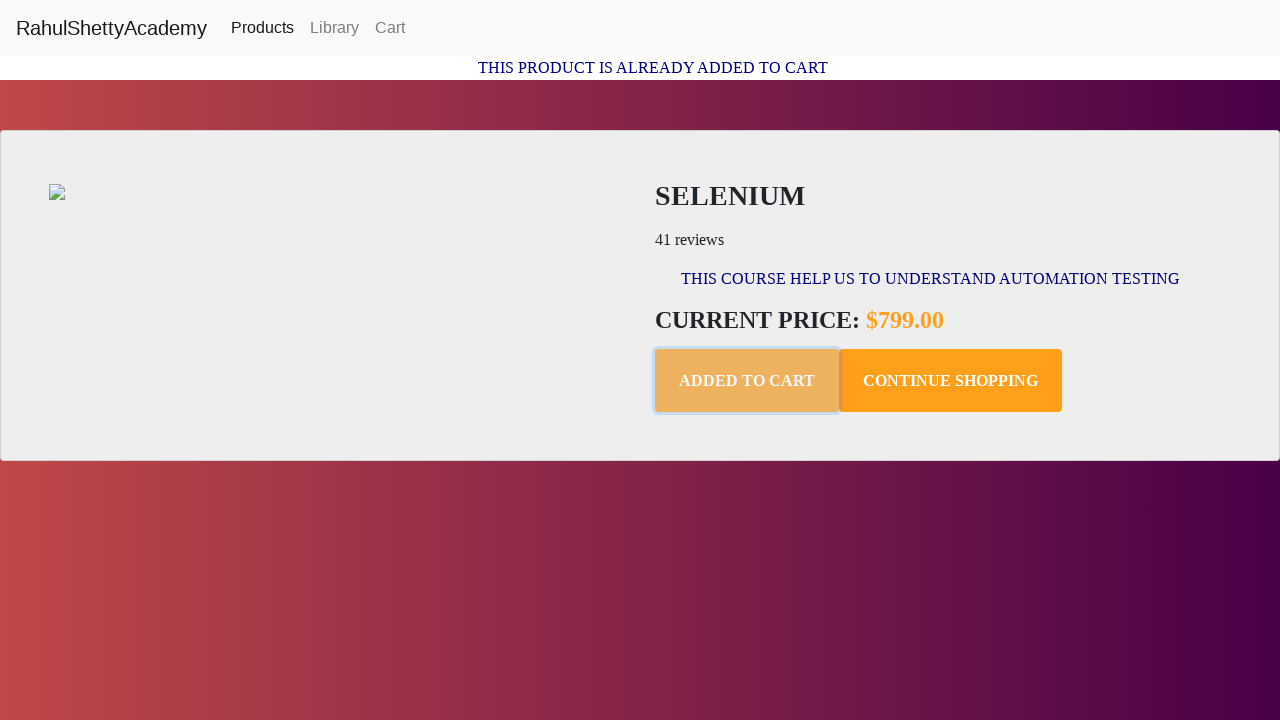

Retrieved cart confirmation message: This Product is already added to Cart
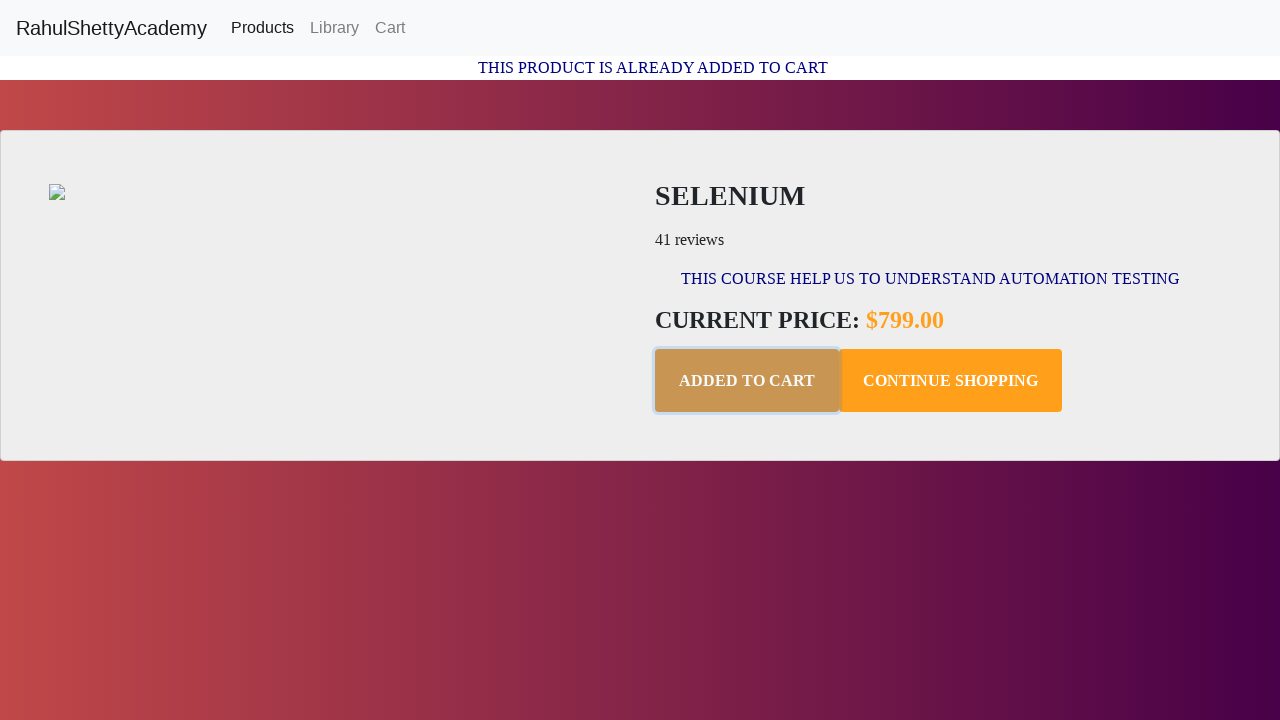

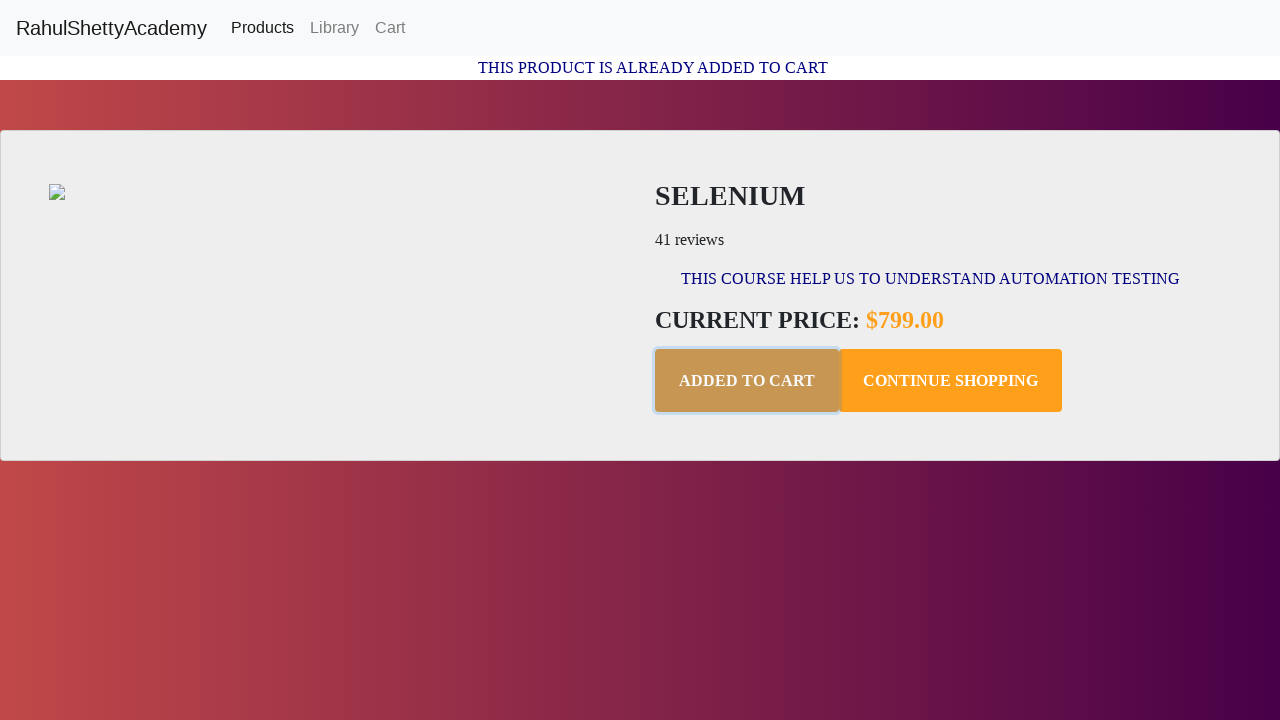